Tests that edits are saved when the input loses focus (blur)

Starting URL: https://demo.playwright.dev/todomvc

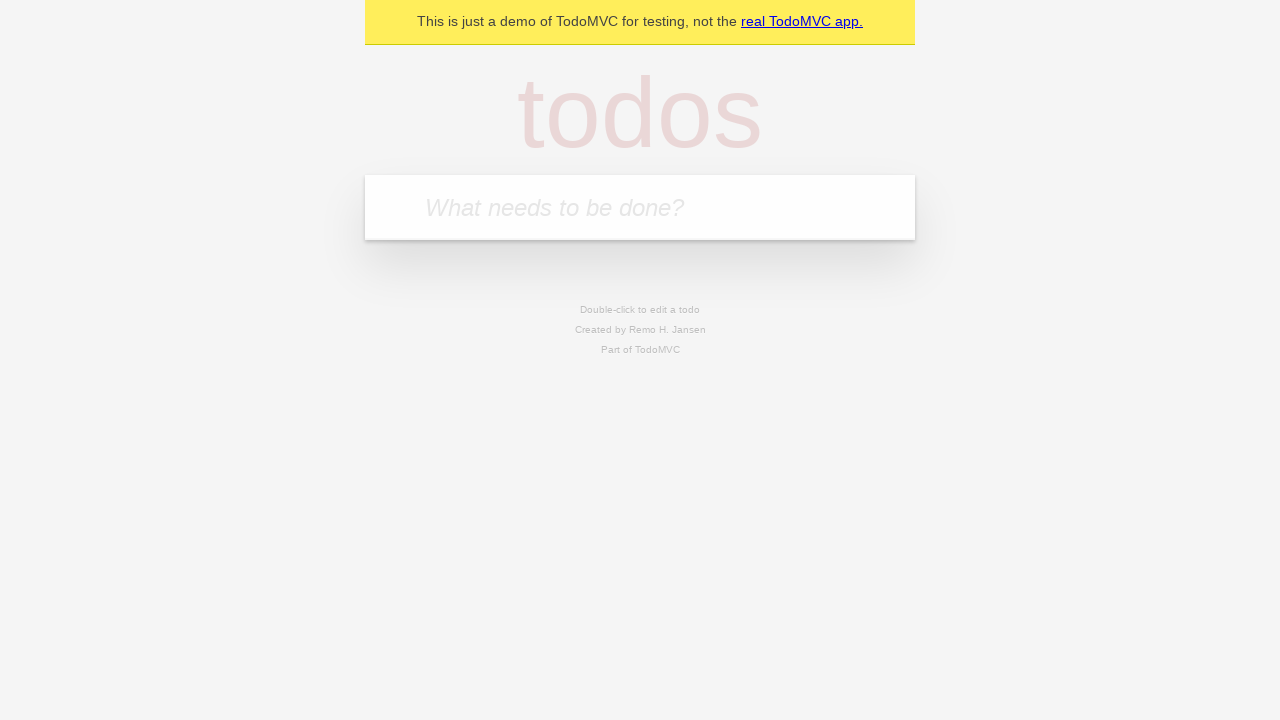

Filled new todo input with 'buy some cheese' on .new-todo
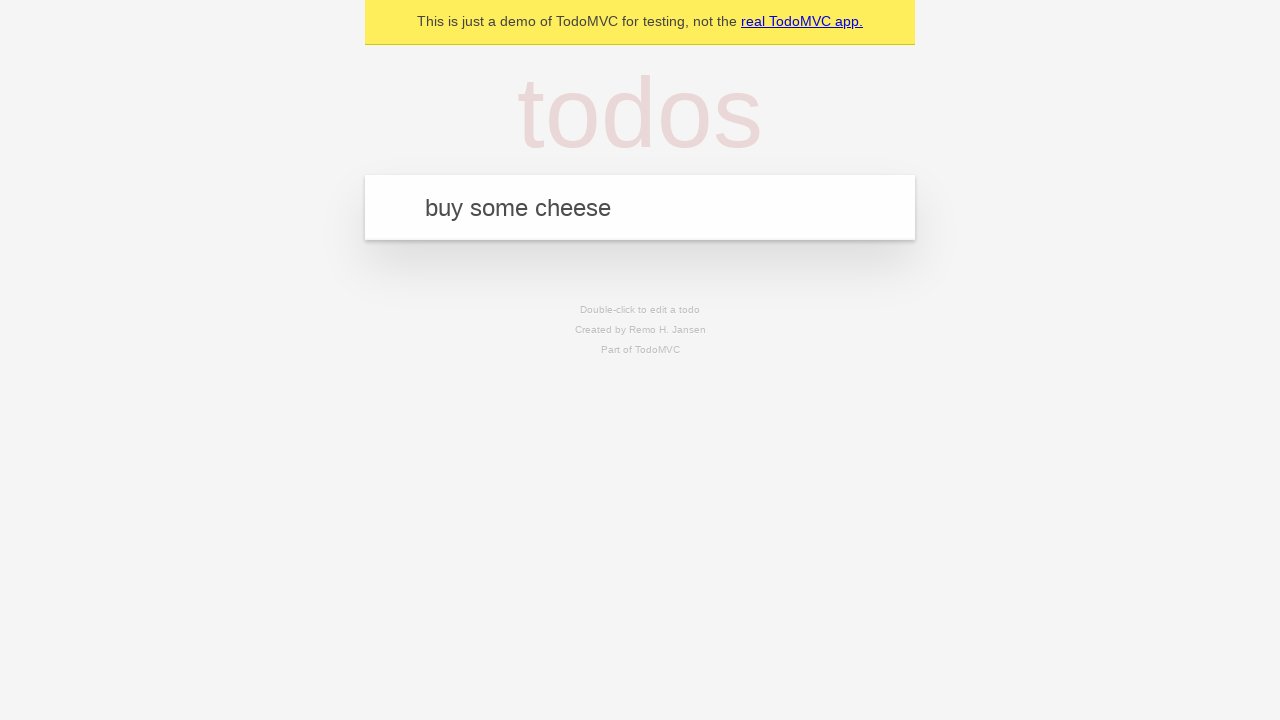

Pressed Enter to create first todo on .new-todo
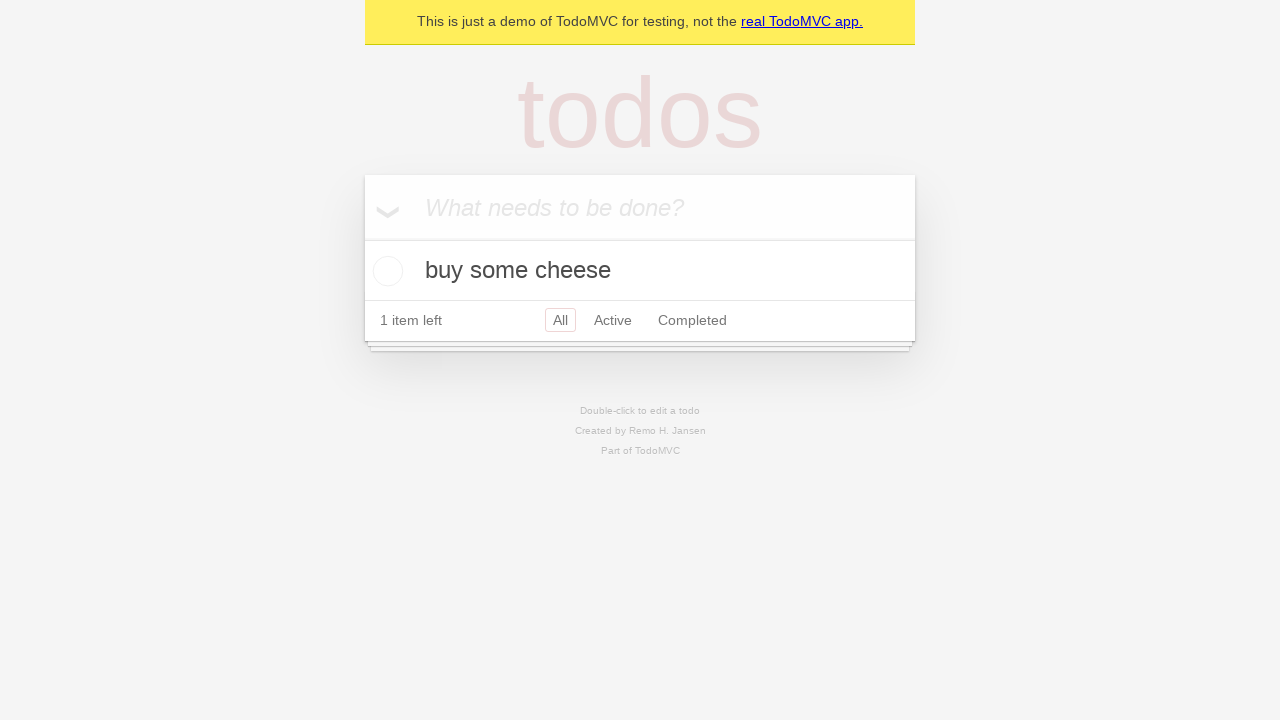

Filled new todo input with 'feed the cat' on .new-todo
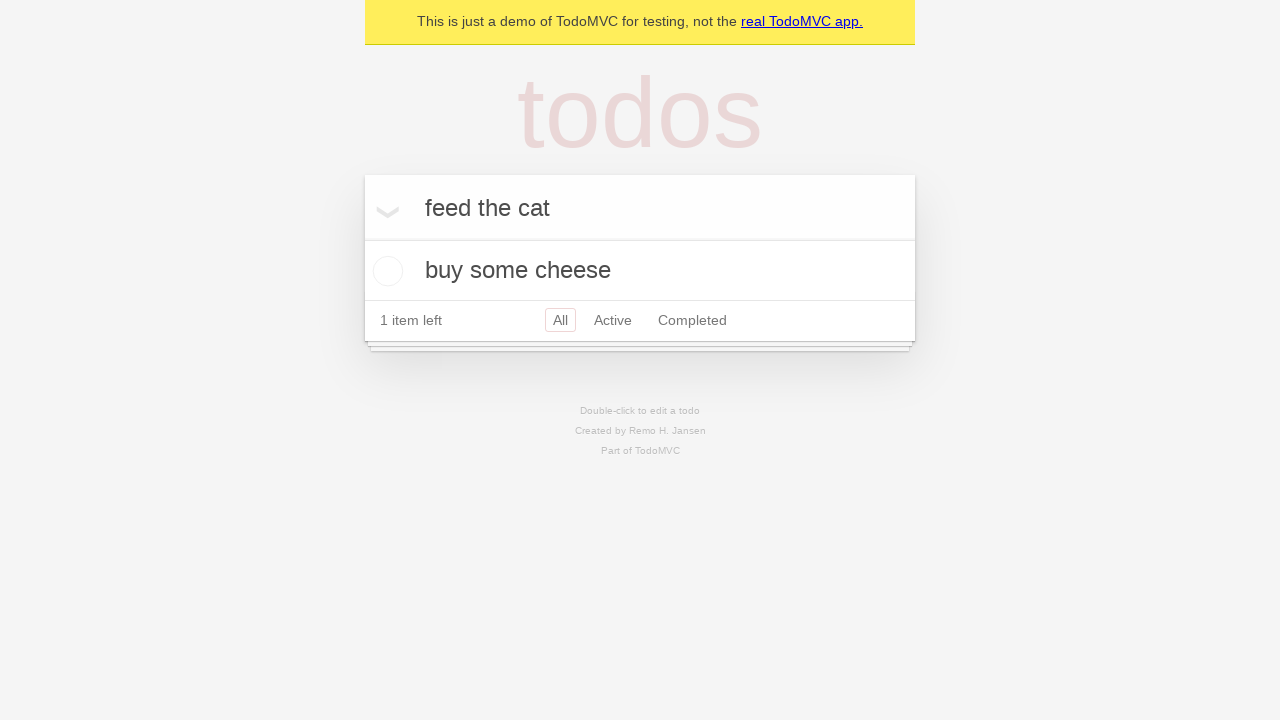

Pressed Enter to create second todo on .new-todo
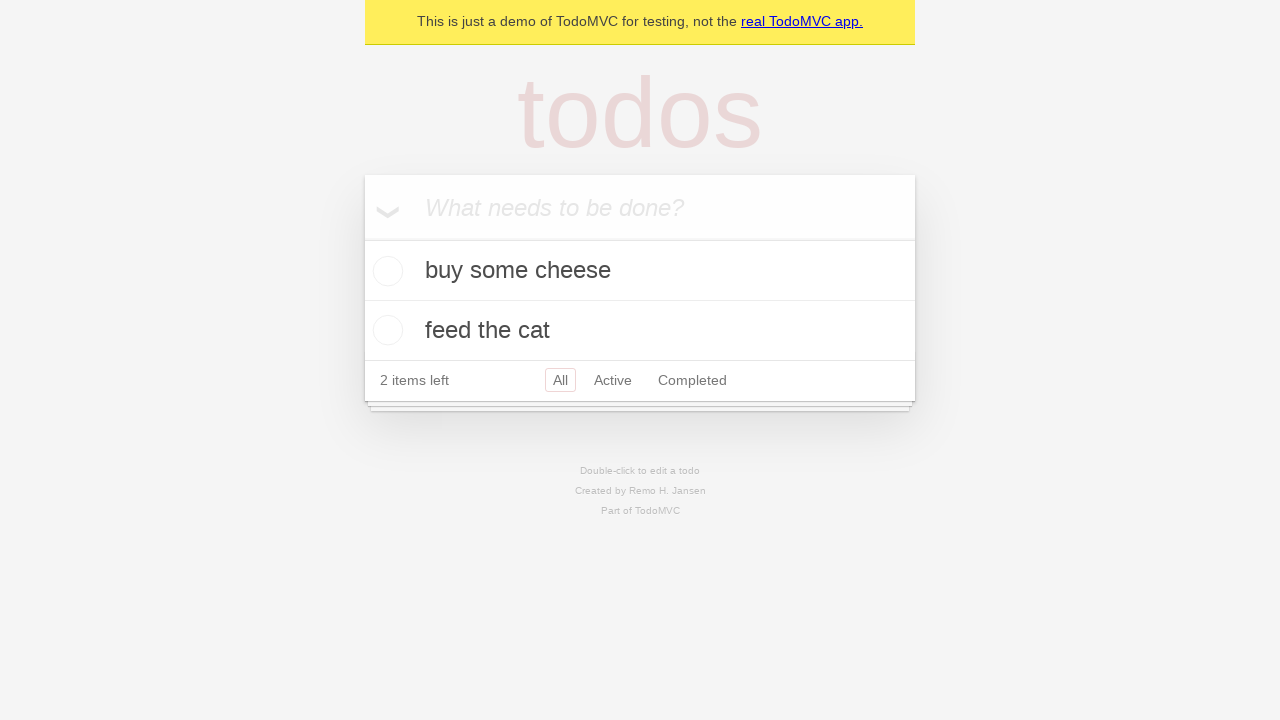

Filled new todo input with 'book a doctors appointment' on .new-todo
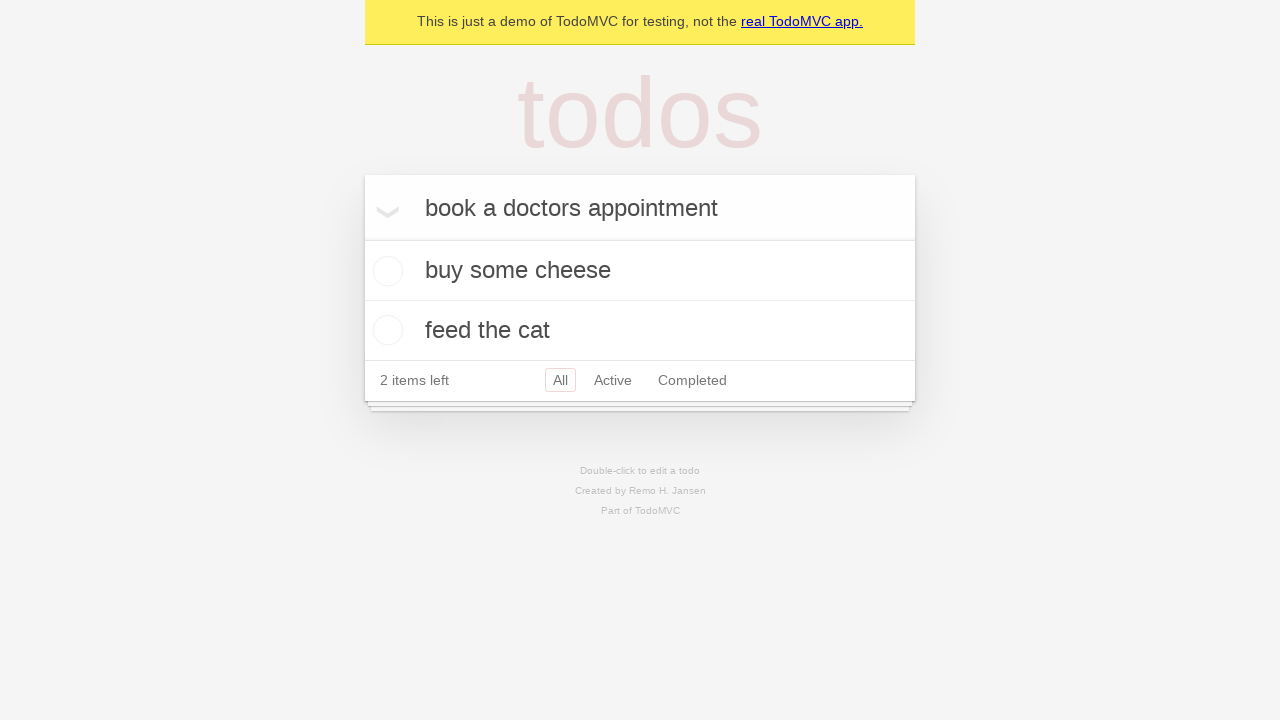

Pressed Enter to create third todo on .new-todo
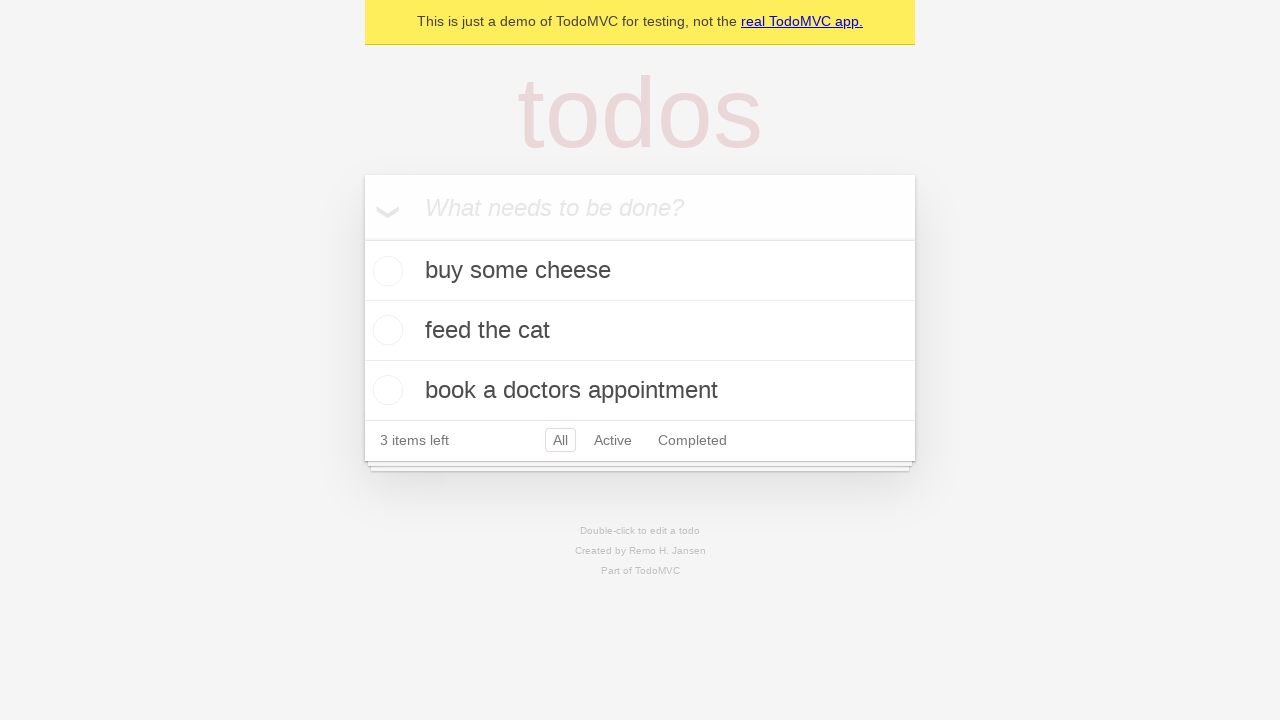

All three todos are now visible in the list
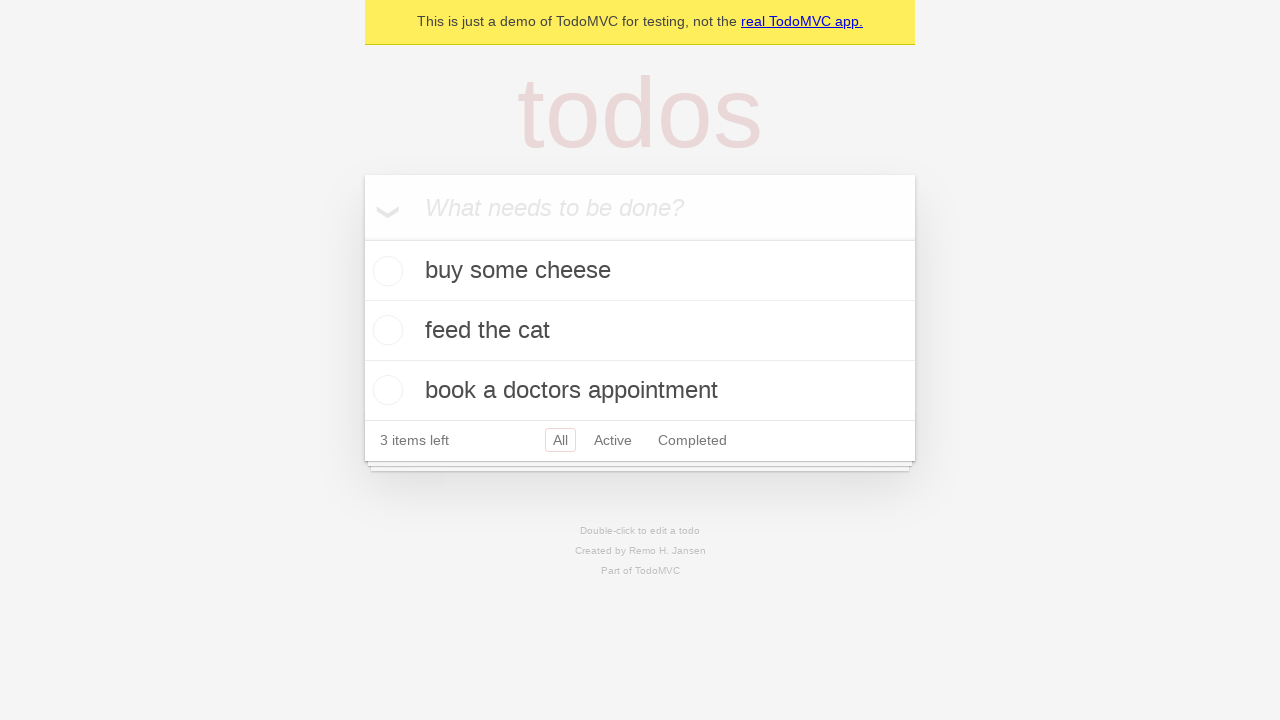

Double-clicked second todo to enter edit mode at (640, 331) on .todo-list li >> nth=1
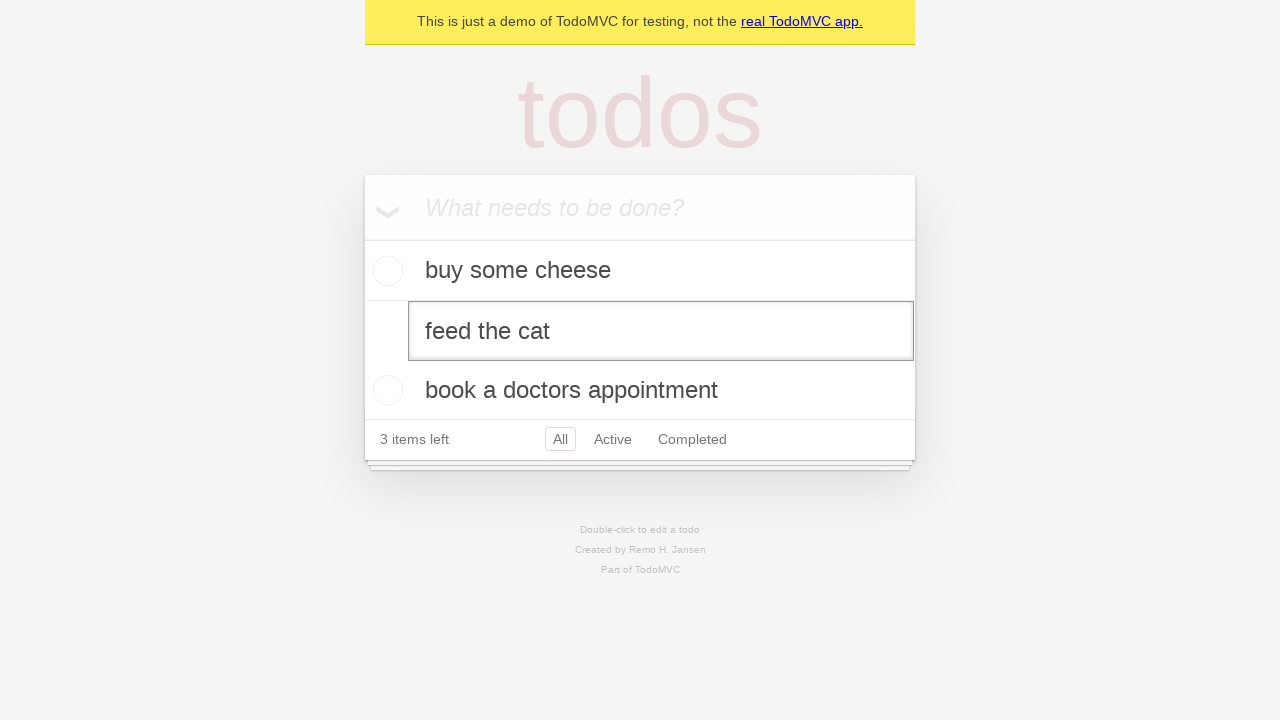

Filled edit field with 'buy some sausages' on .todo-list li >> nth=1 >> .edit
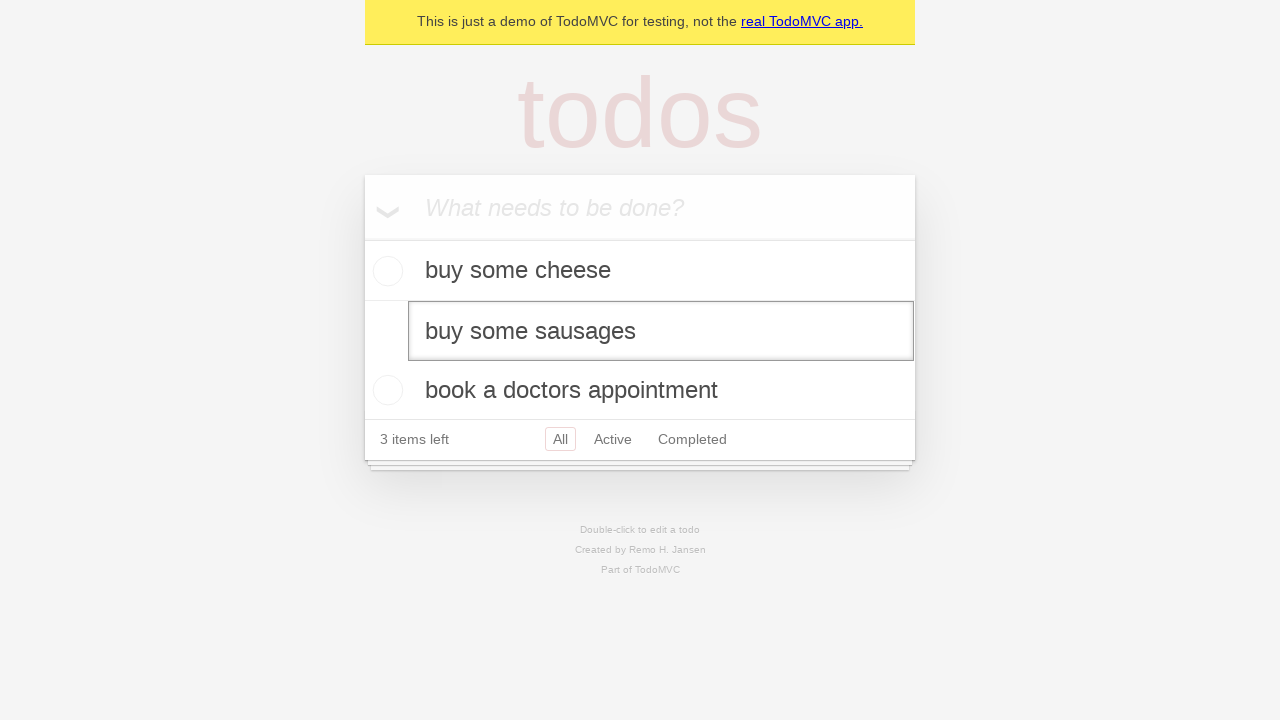

Dispatched blur event to save edited todo
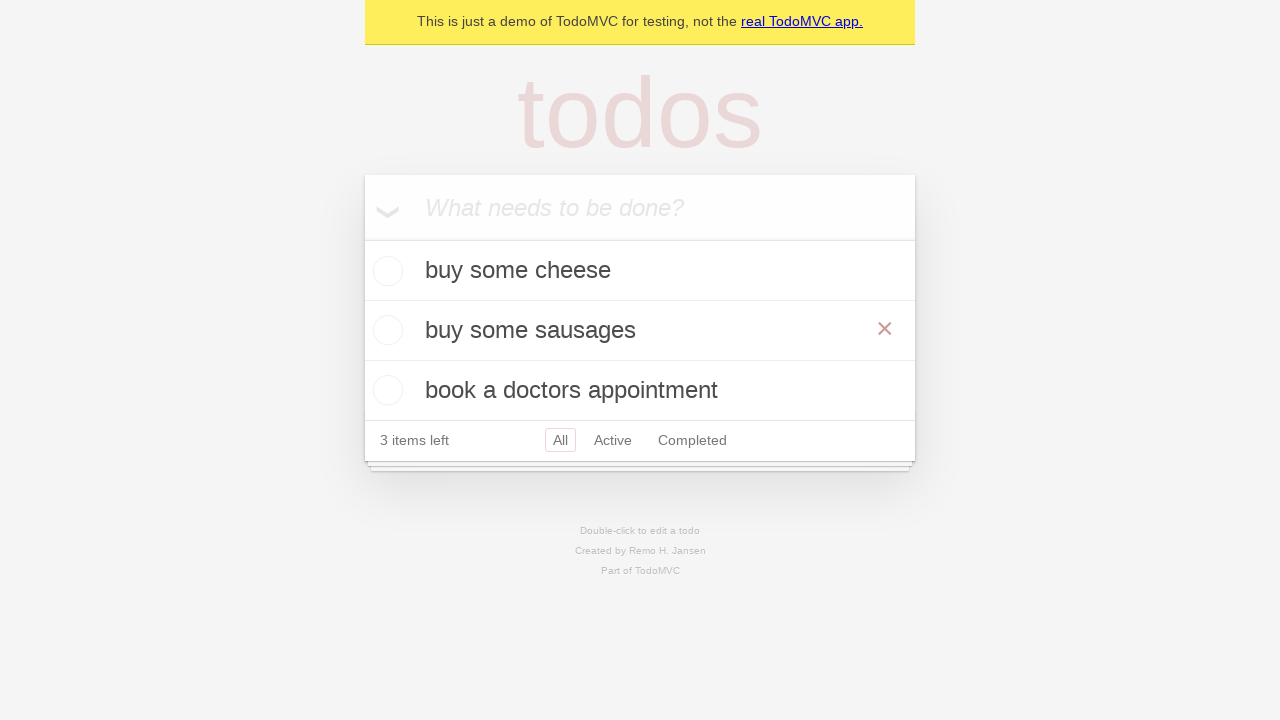

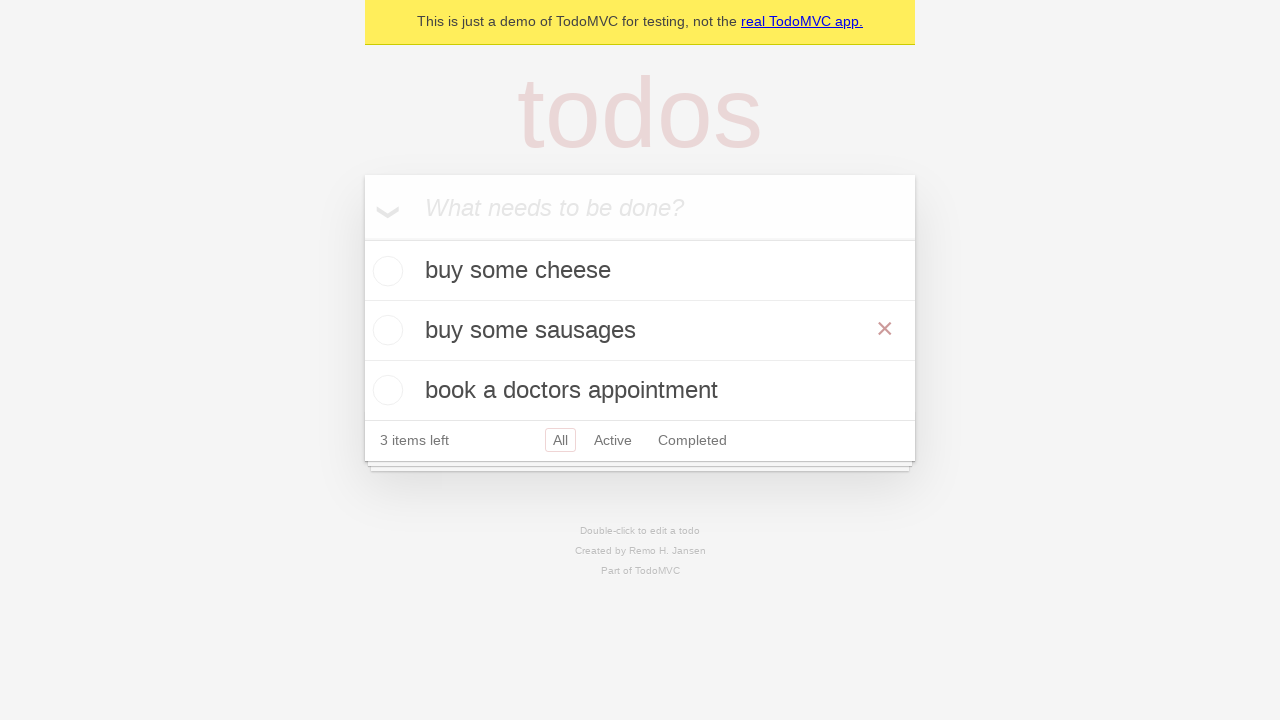